Tests navigation from SeleniumBase homepage to Coffee Cart app by clicking the nav link and verifying the page loads correctly with expected elements.

Starting URL: https://seleniumbase.io/

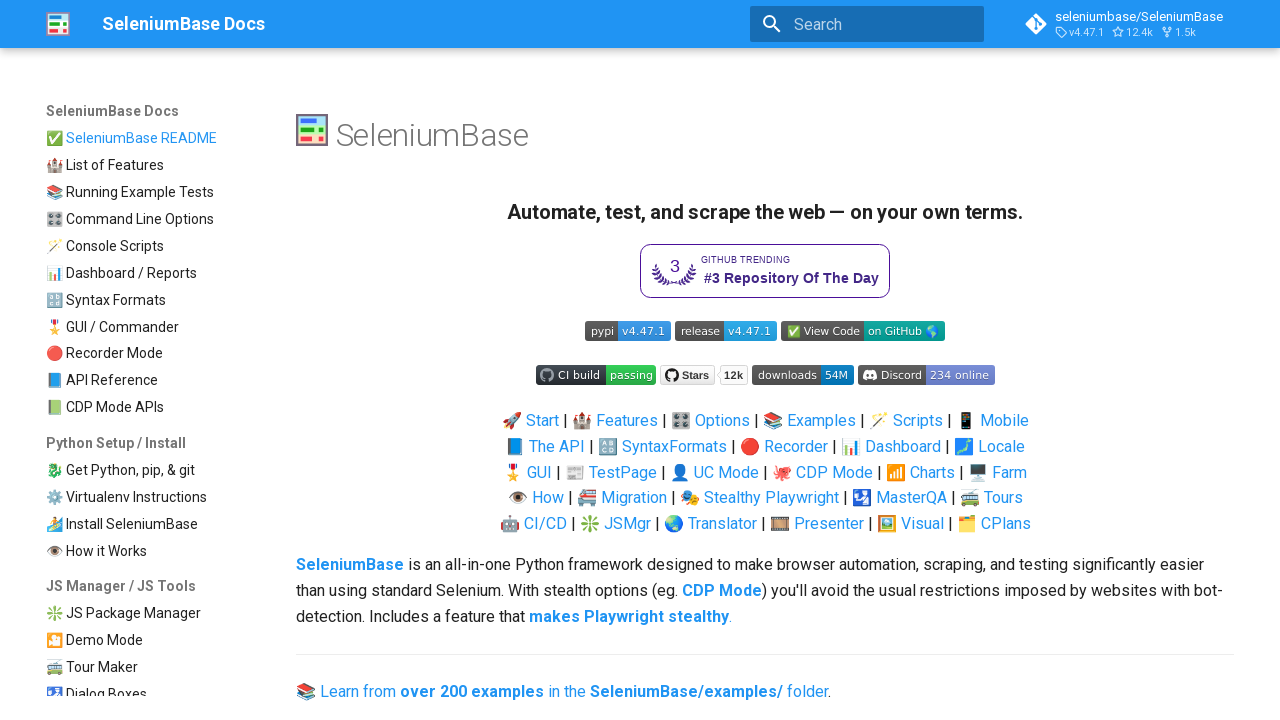

Clicked Coffee Cart link in navigation at (151, 399) on nav a:has-text("Coffee Cart")
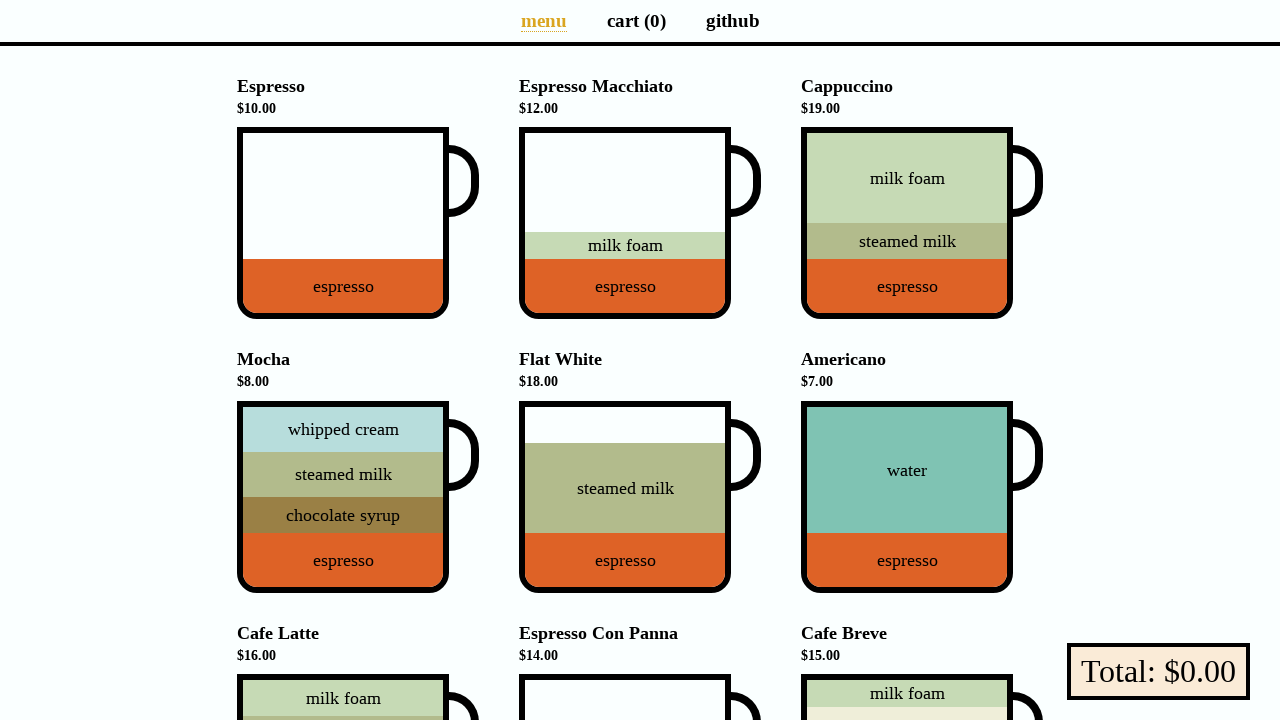

Verified page title is 'Coffee Cart'
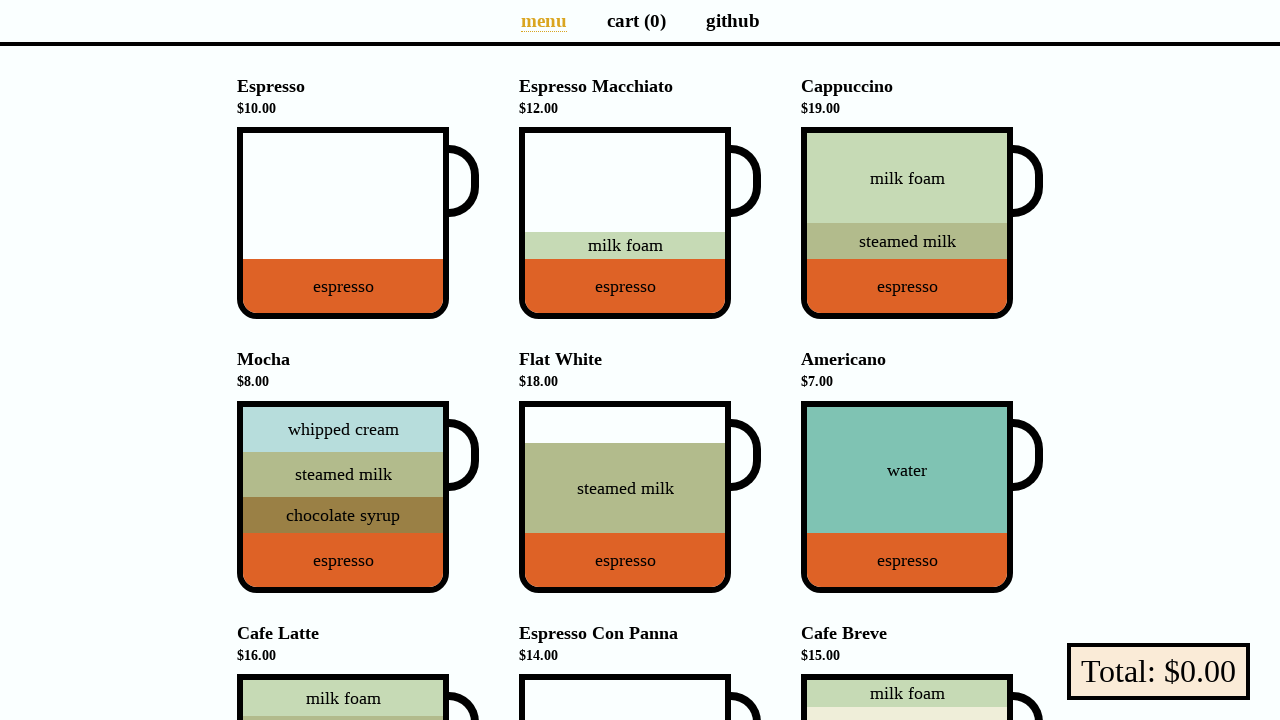

Verified Espresso heading is present on the page
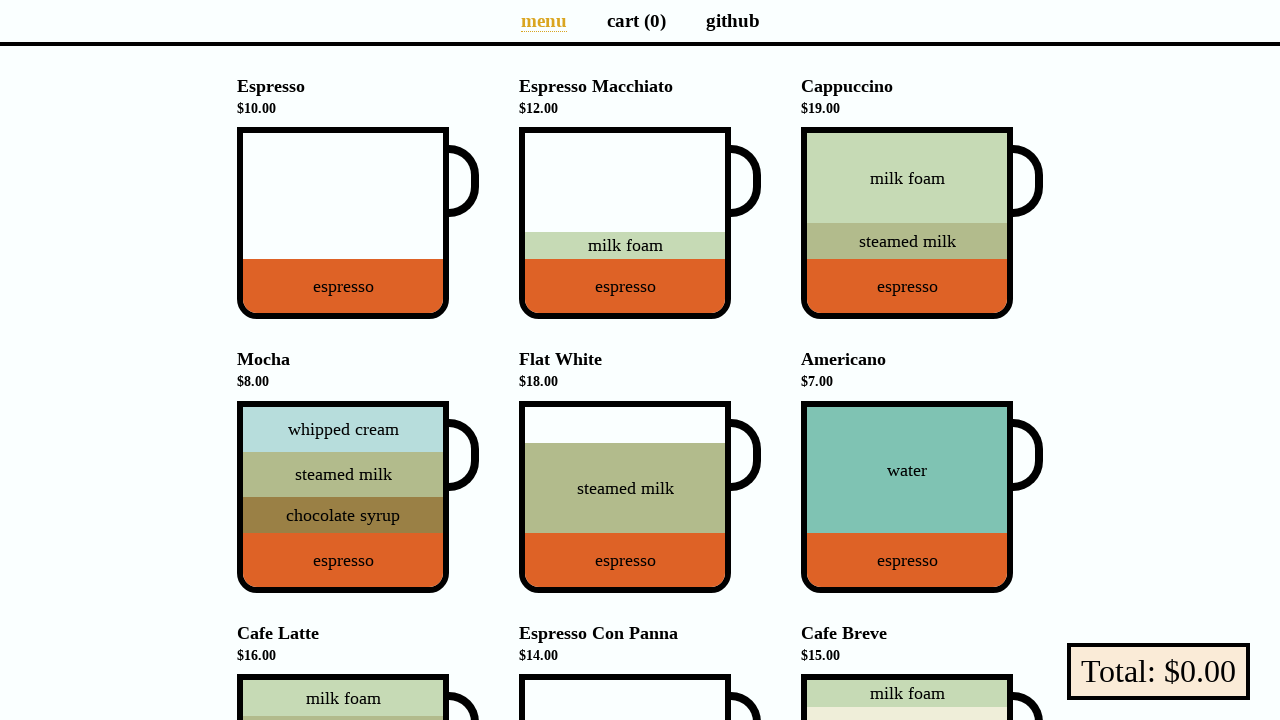

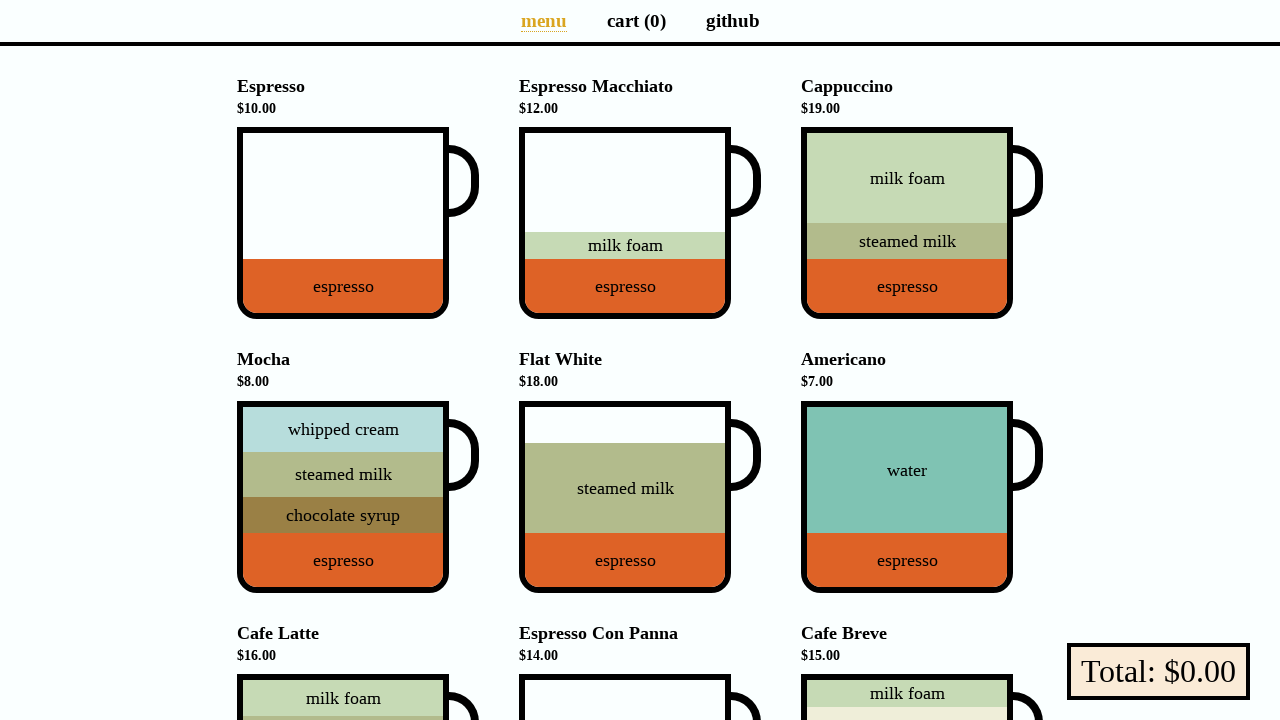